Tests scrolling on a long page by navigating to the long-page.html, scrolling to the bottom, and verifying the copyright text

Starting URL: https://bonigarcia.dev/selenium-webdriver-java/

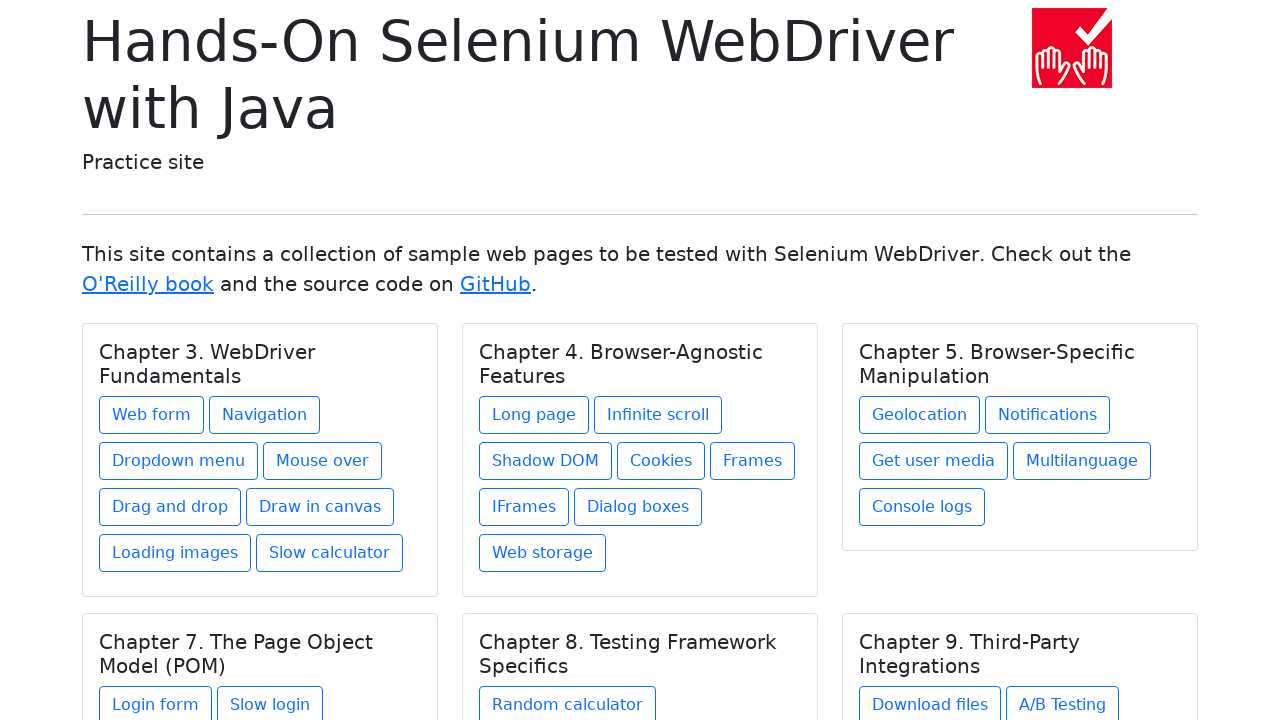

Clicked on long-page.html link at (534, 415) on a[href='long-page.html']
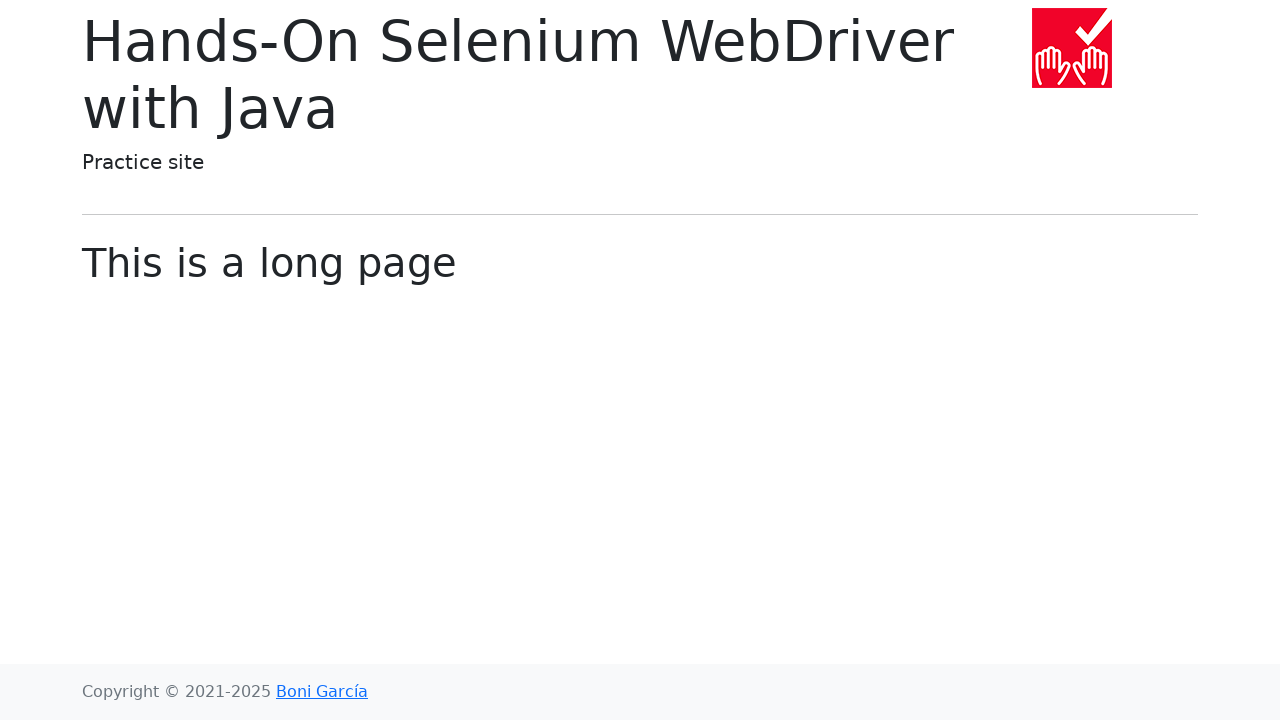

Scrolled to bottom of page
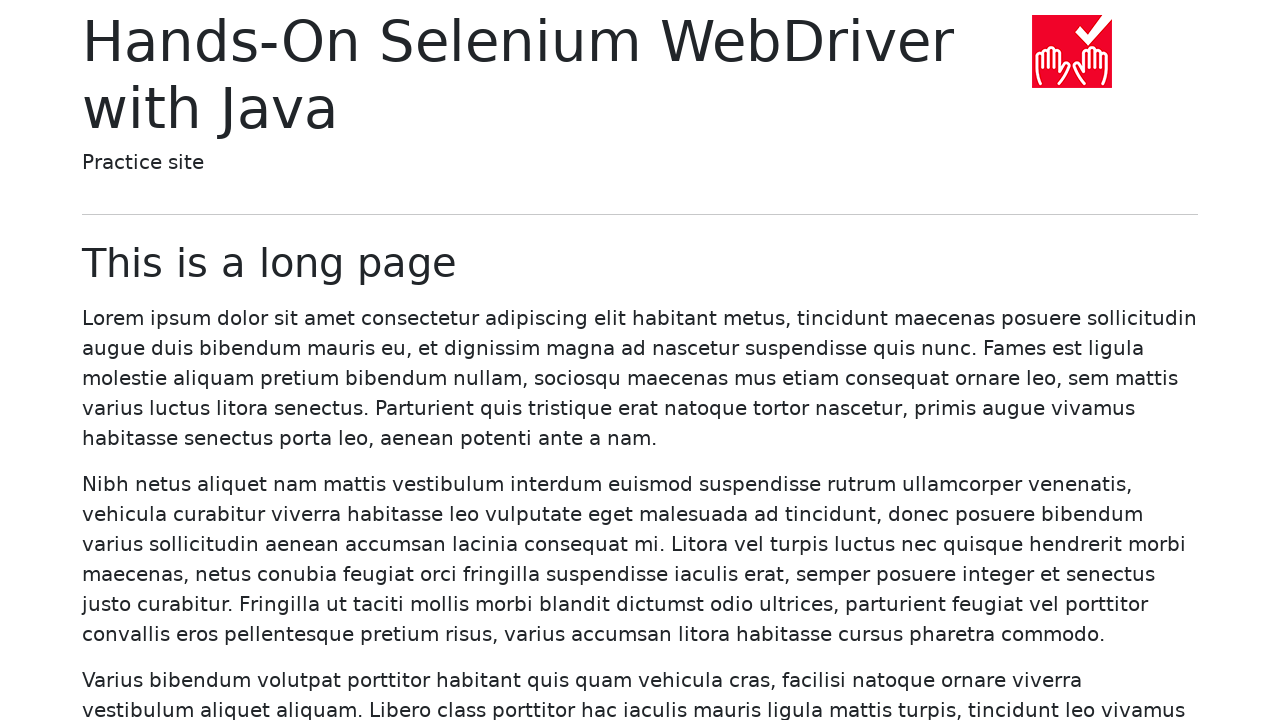

Copyright text element loaded
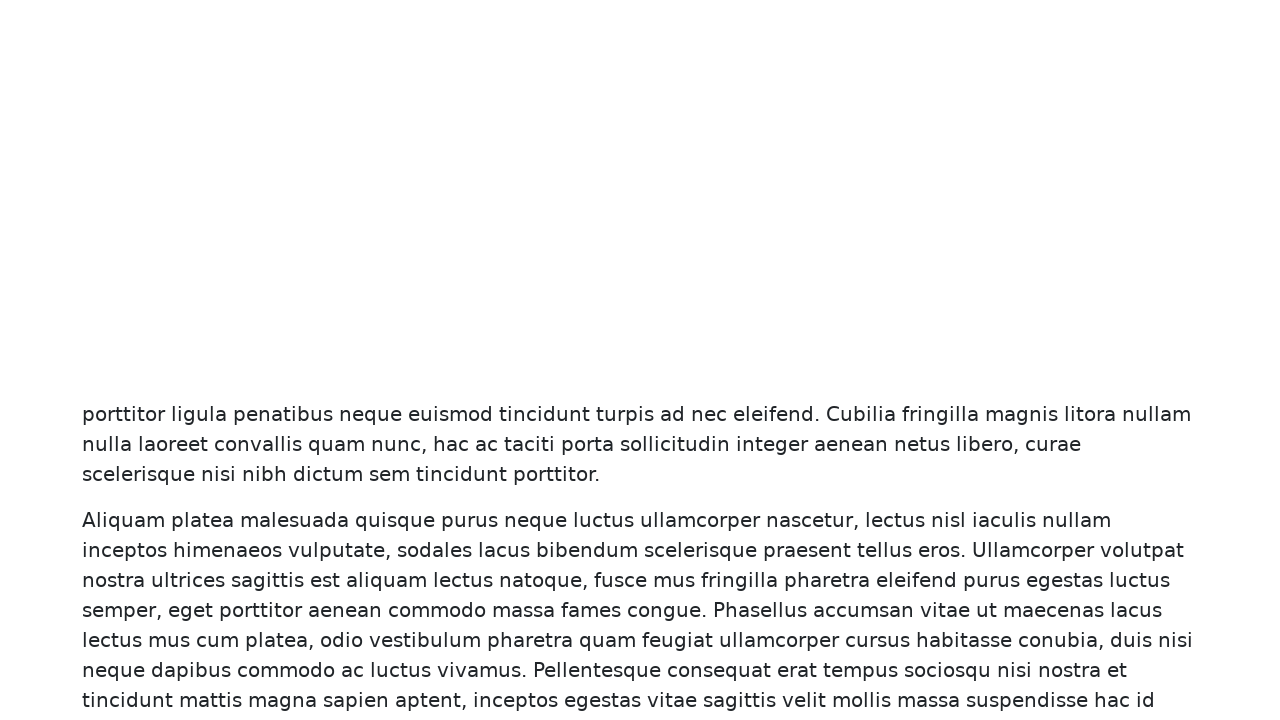

Located copyright text element
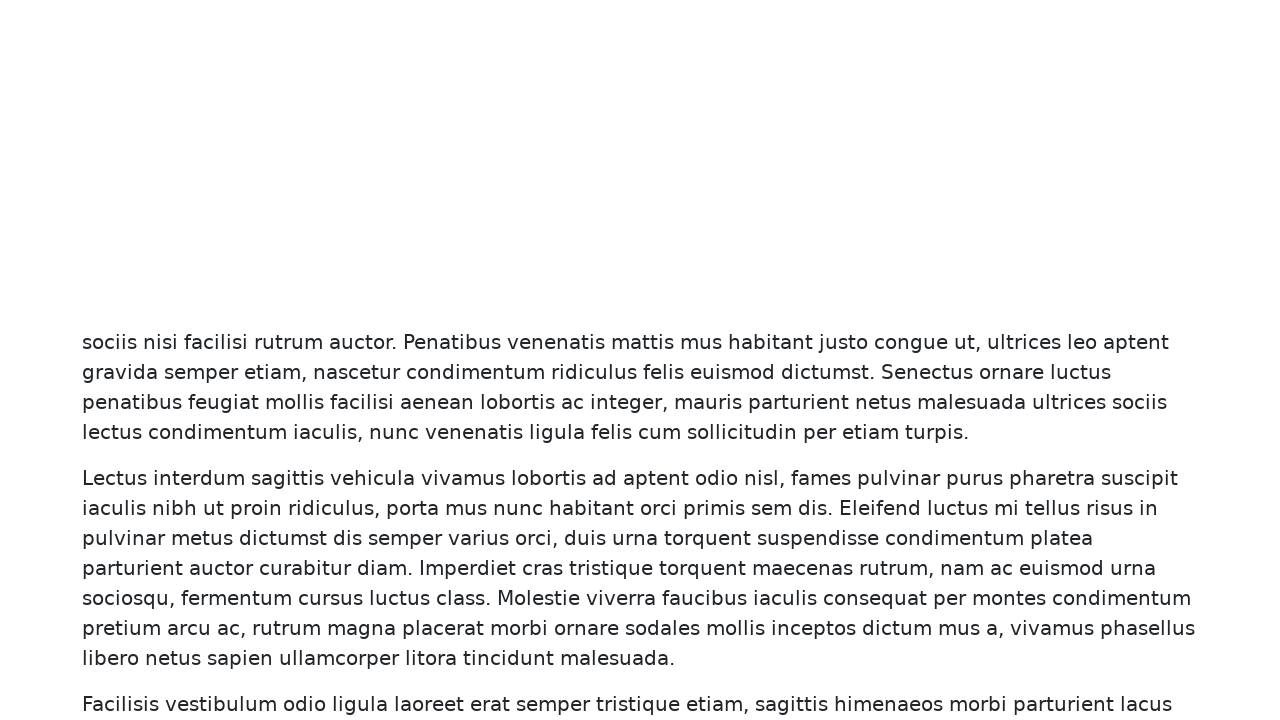

Verified copyright text matches expected value
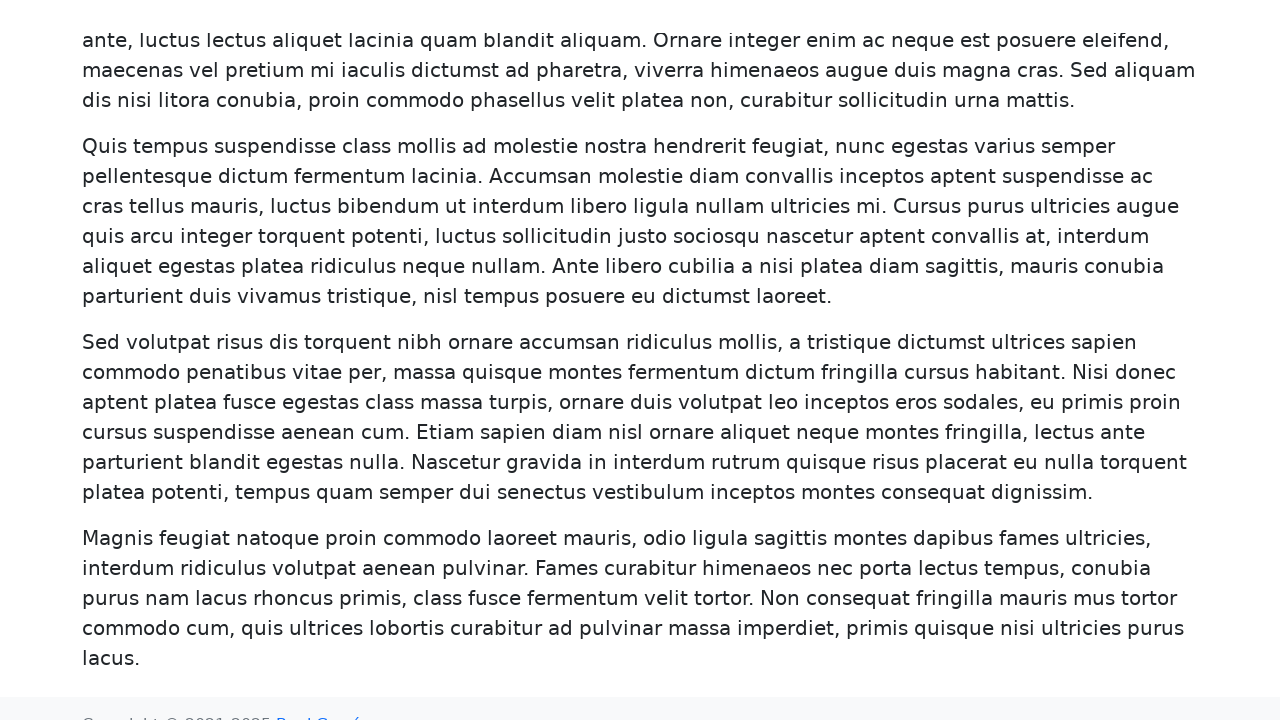

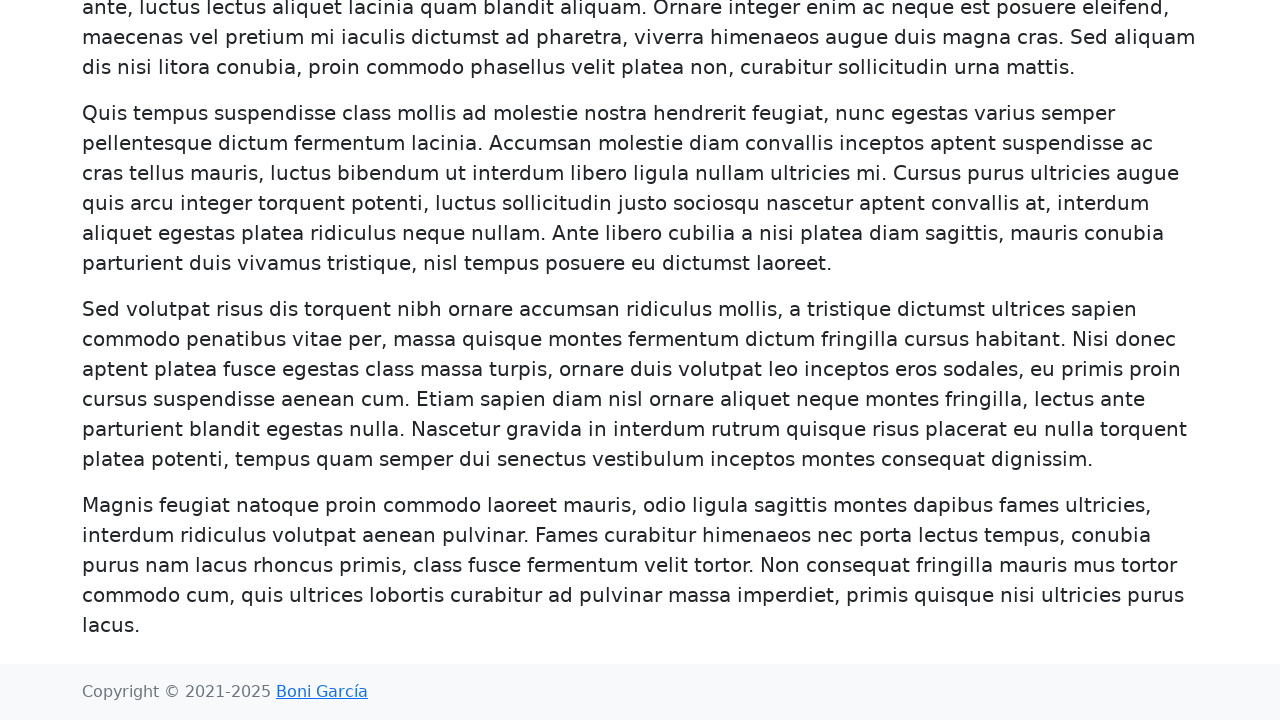